Tests select dropdown interaction by selecting the "enabled" option

Starting URL: https://www.qa-practice.com/elements/button/disabled

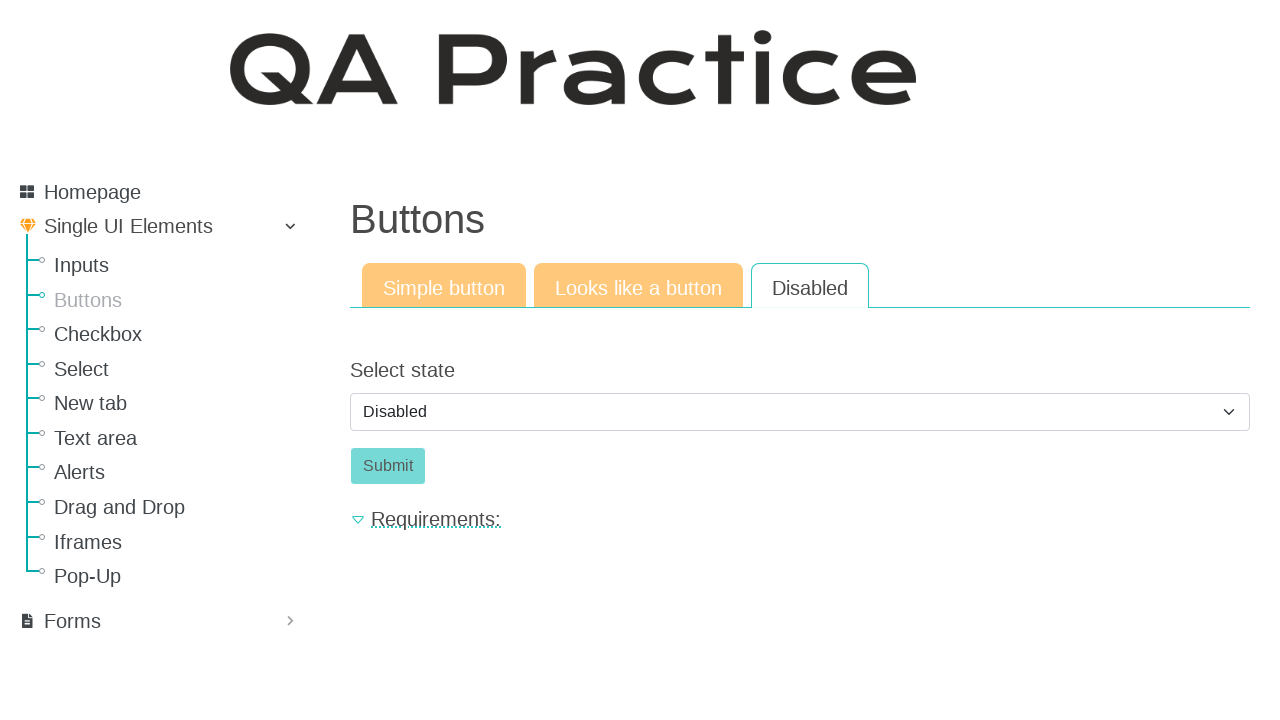

Selected 'enabled' option from the dropdown on #id_select_state
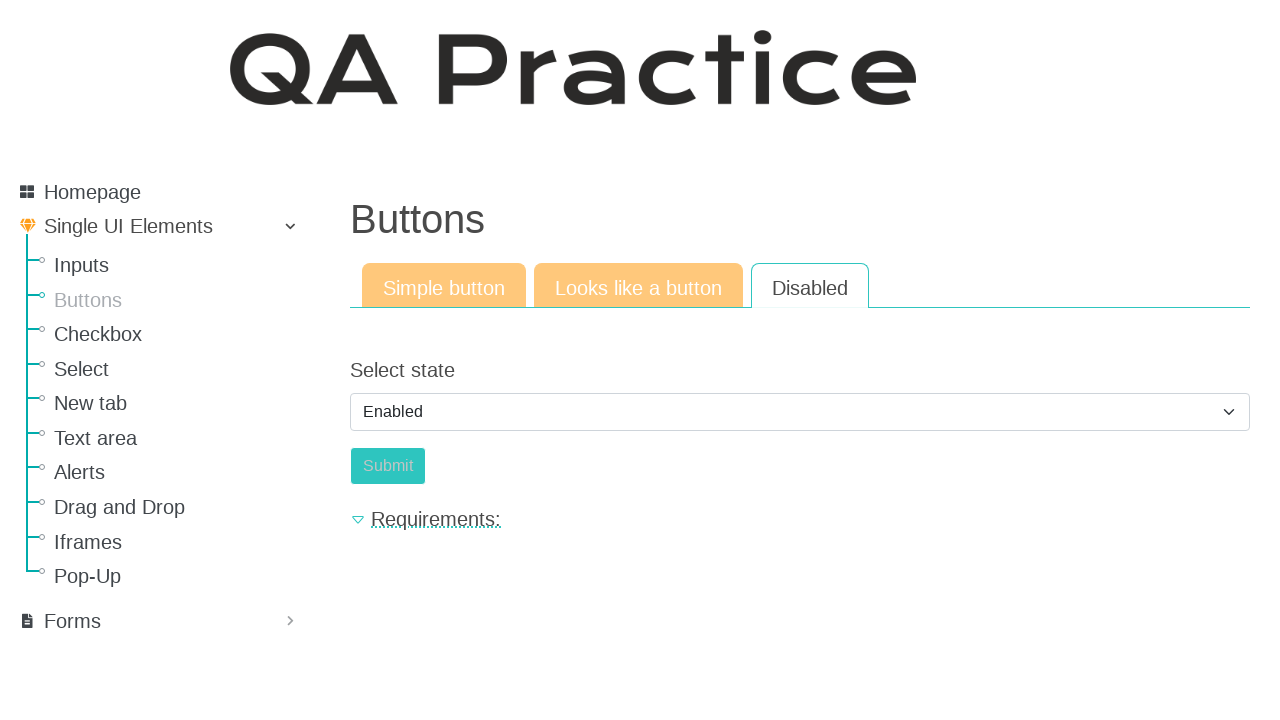

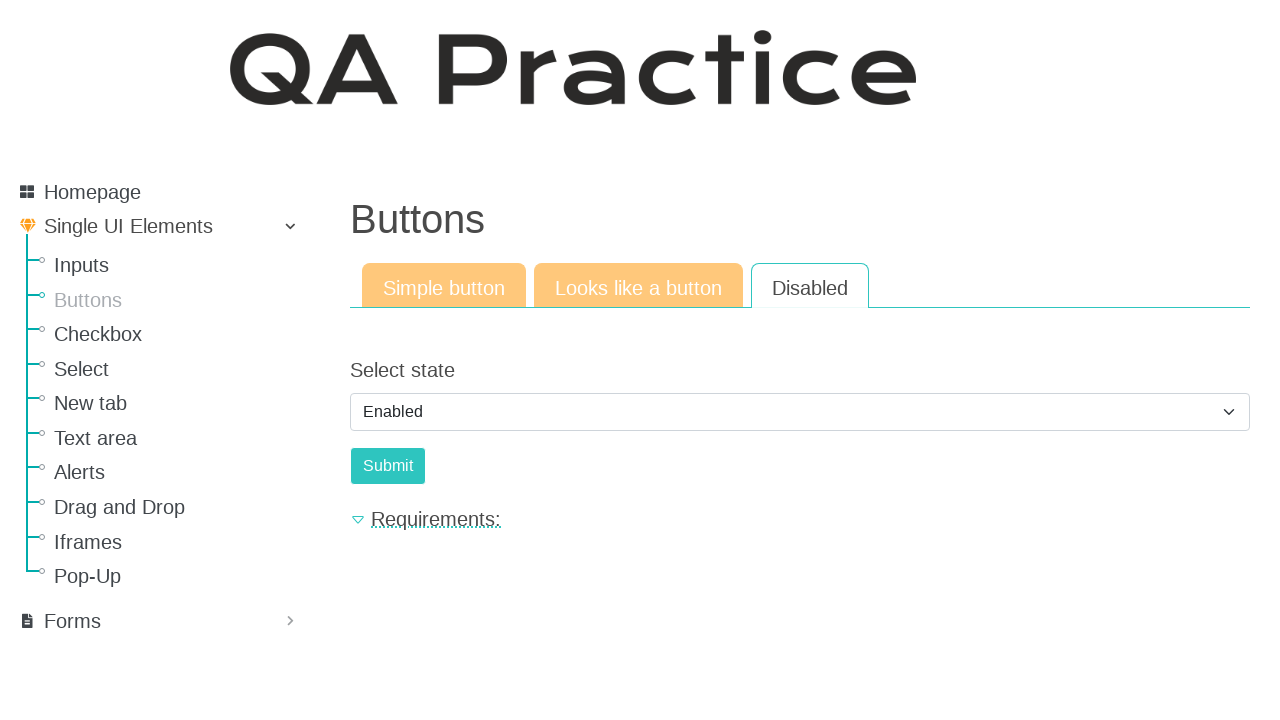